Tests confirm dialog handling by clicking a button to trigger a confirmation dialog and accepting it

Starting URL: https://demoqa.com/alerts

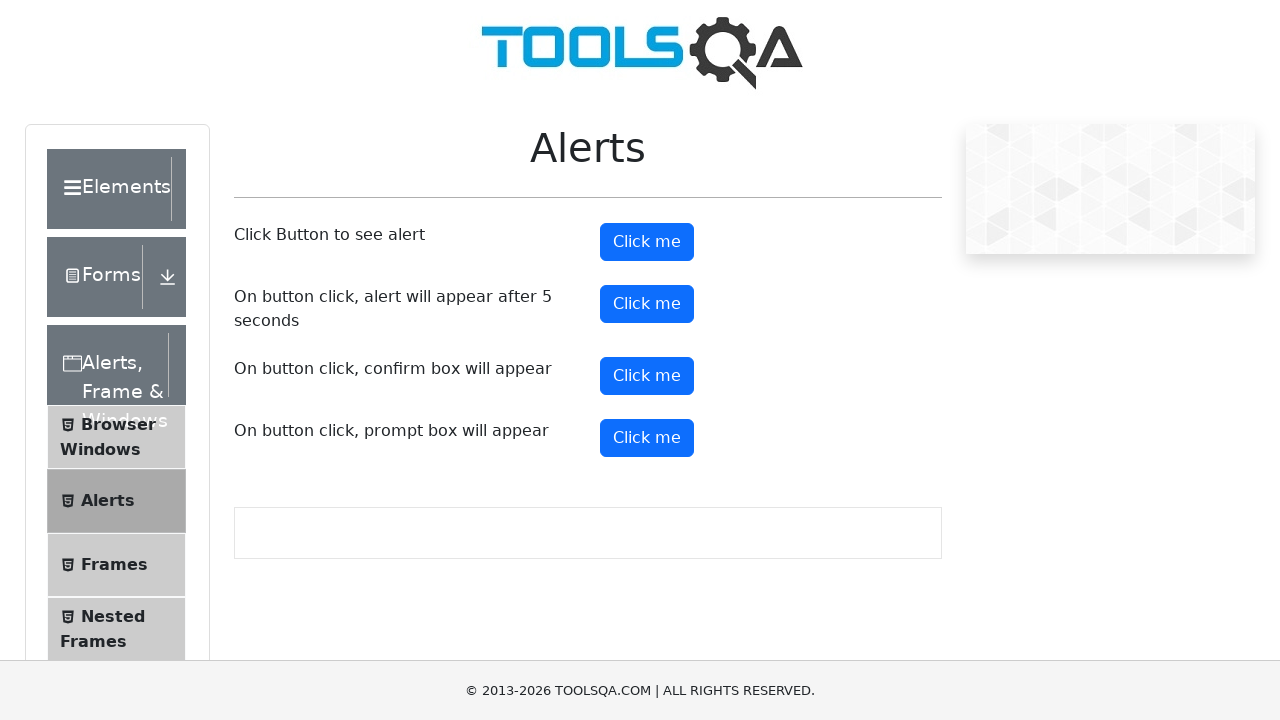

Clicked confirm button to trigger confirmation dialog at (647, 376) on #confirmButton
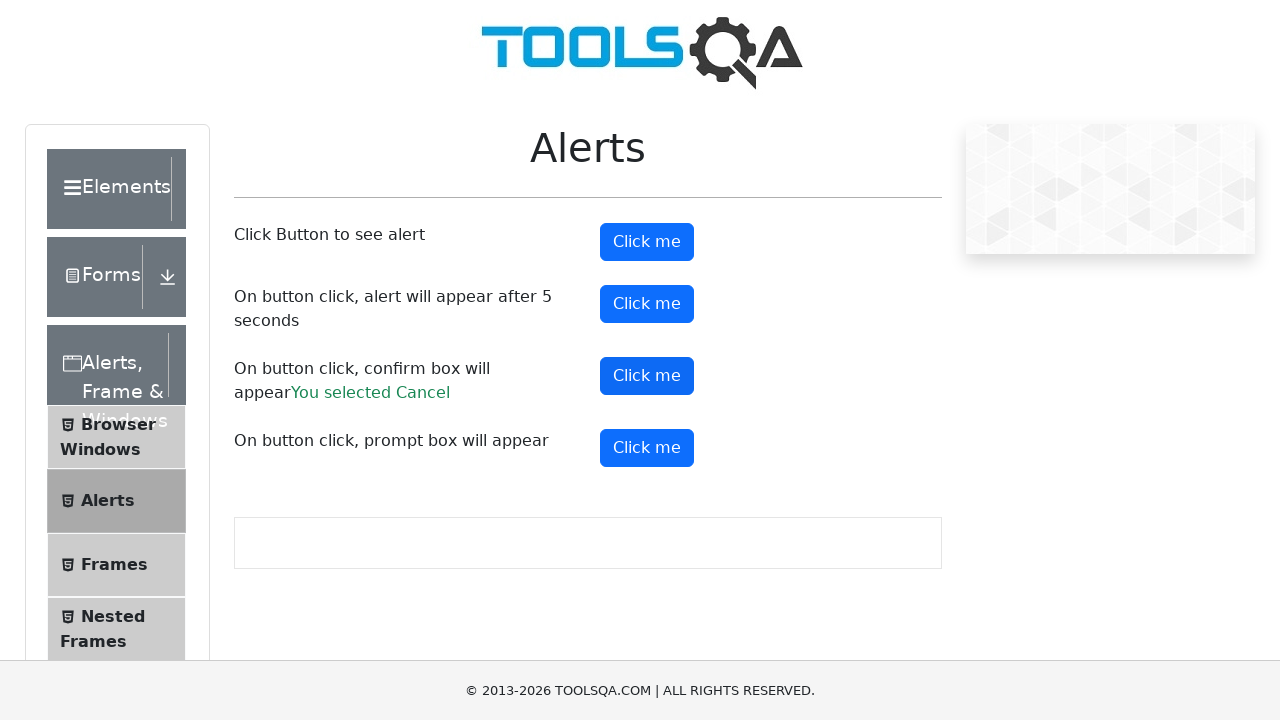

Set up dialog handler to accept confirmation
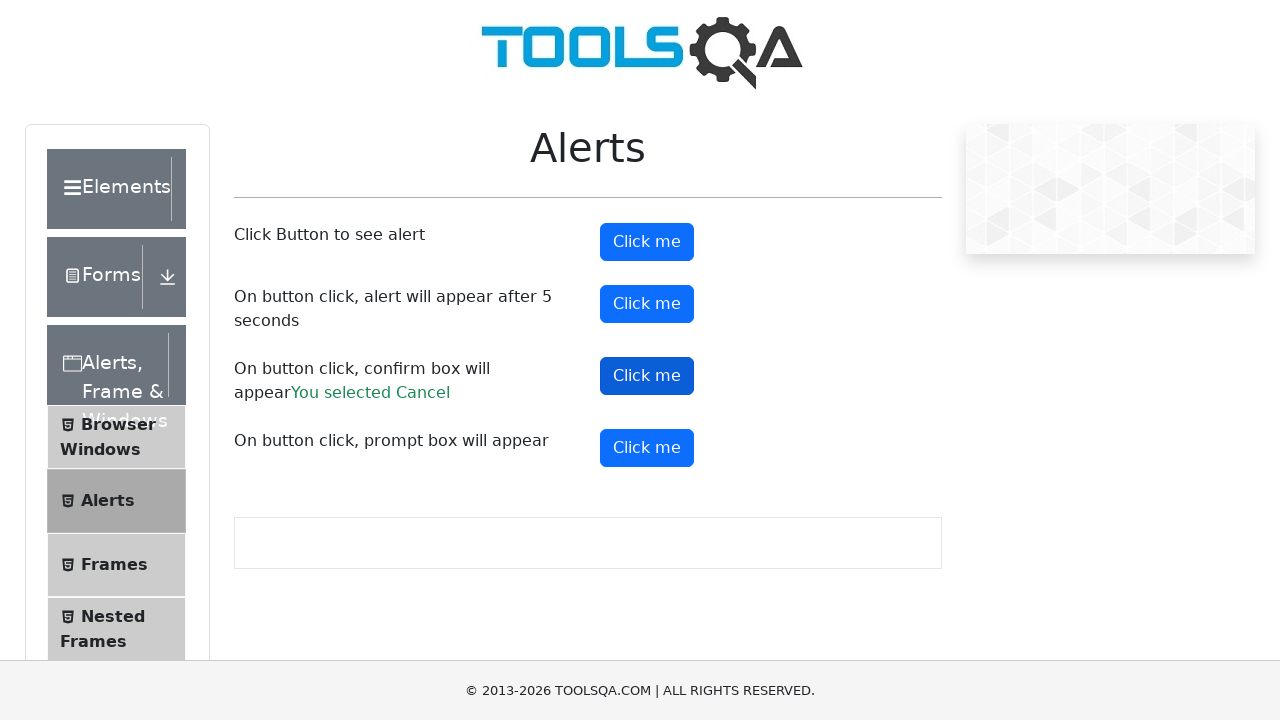

Waited 500ms for dialog to be processed
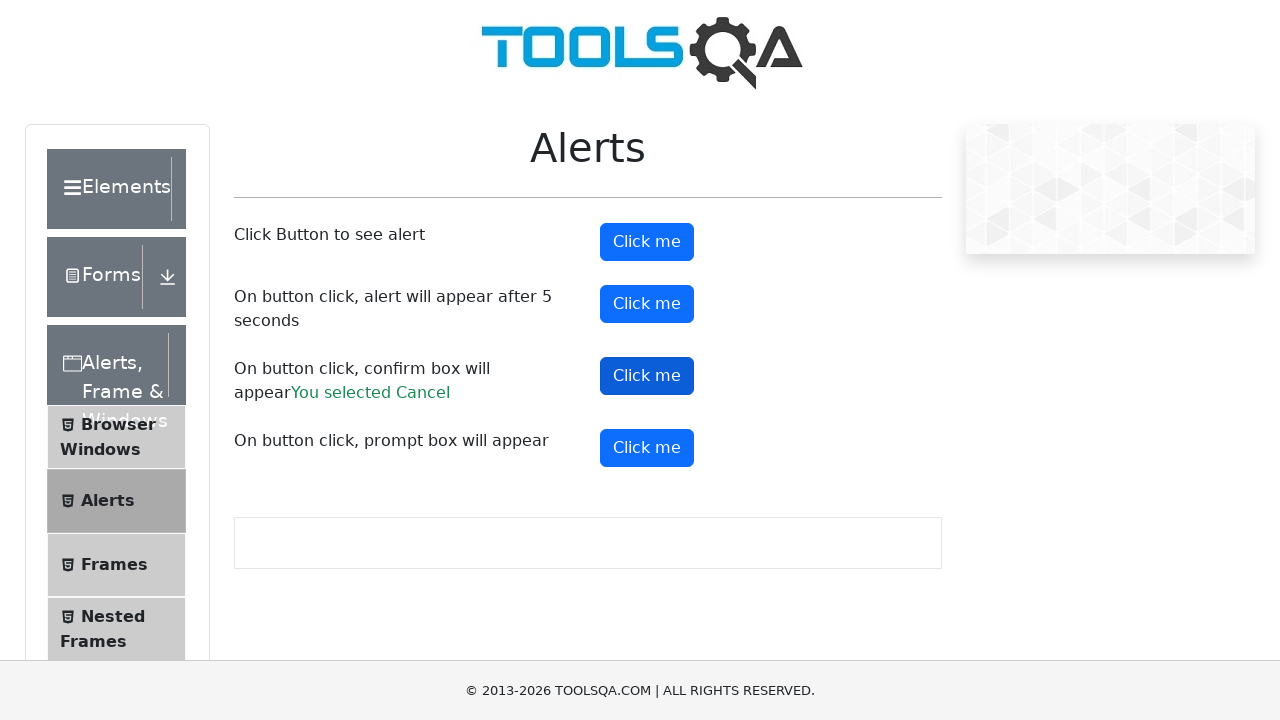

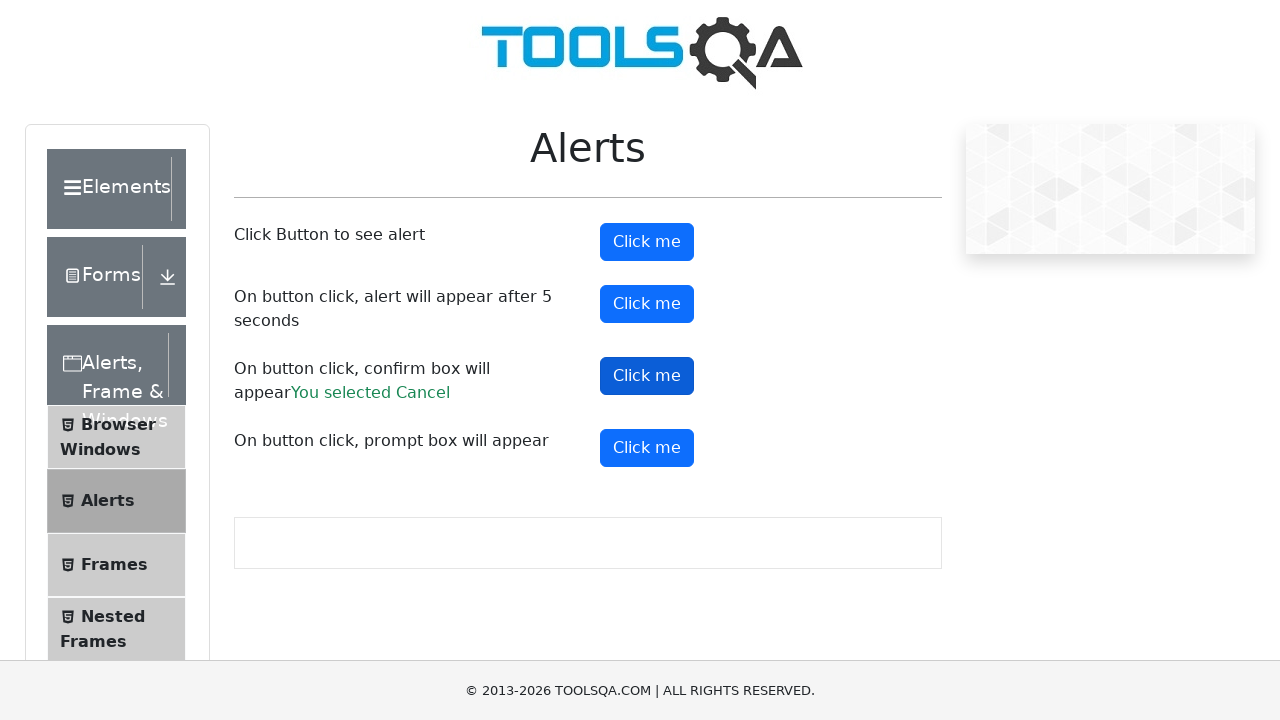